Tests dynamic loading page where element is rendered after loading - clicks start button, waits for finish element to appear, and verifies the text displays "Hello World!"

Starting URL: http://the-internet.herokuapp.com/dynamic_loading/2

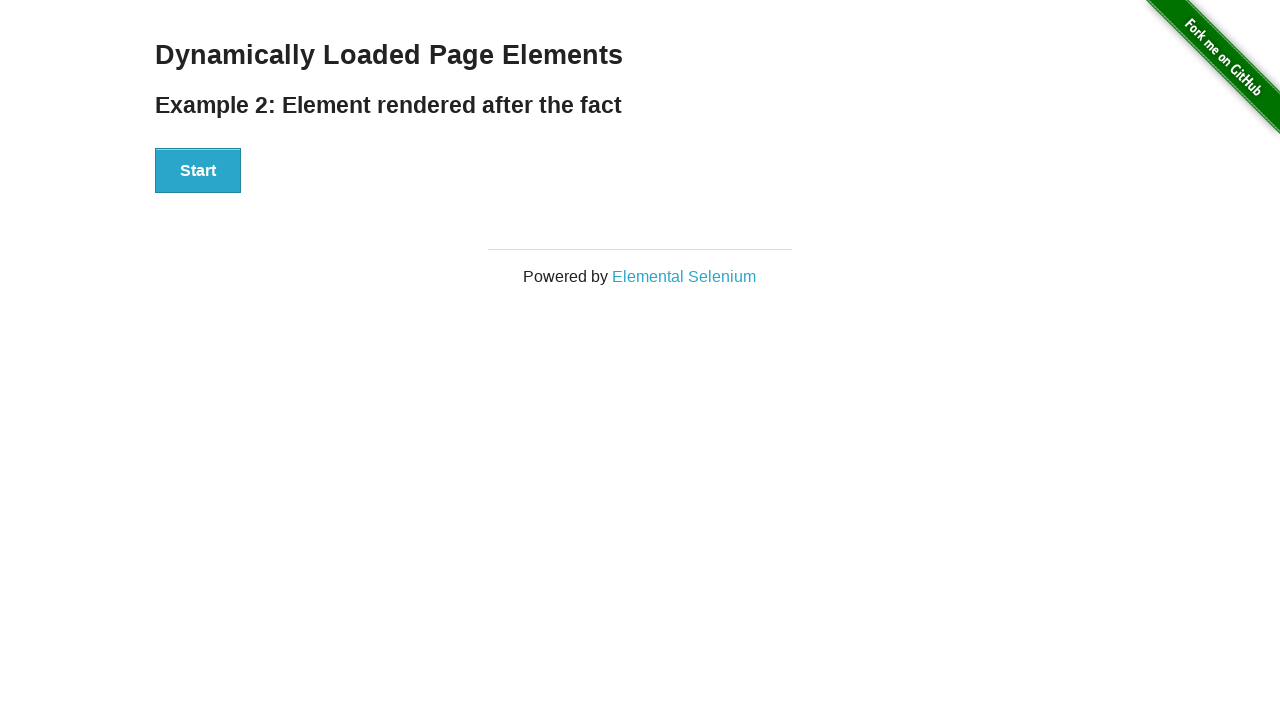

Clicked the Start button to trigger dynamic loading at (198, 171) on #start button
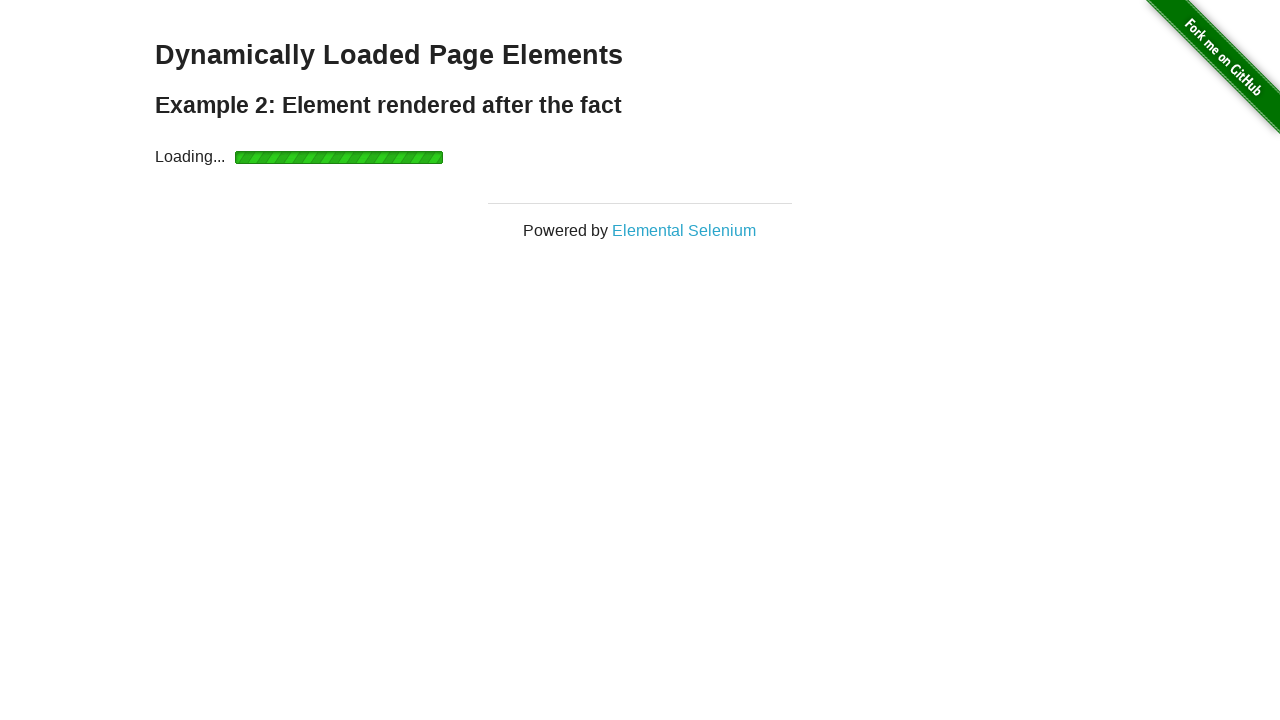

Waited for finish element to appear after loading
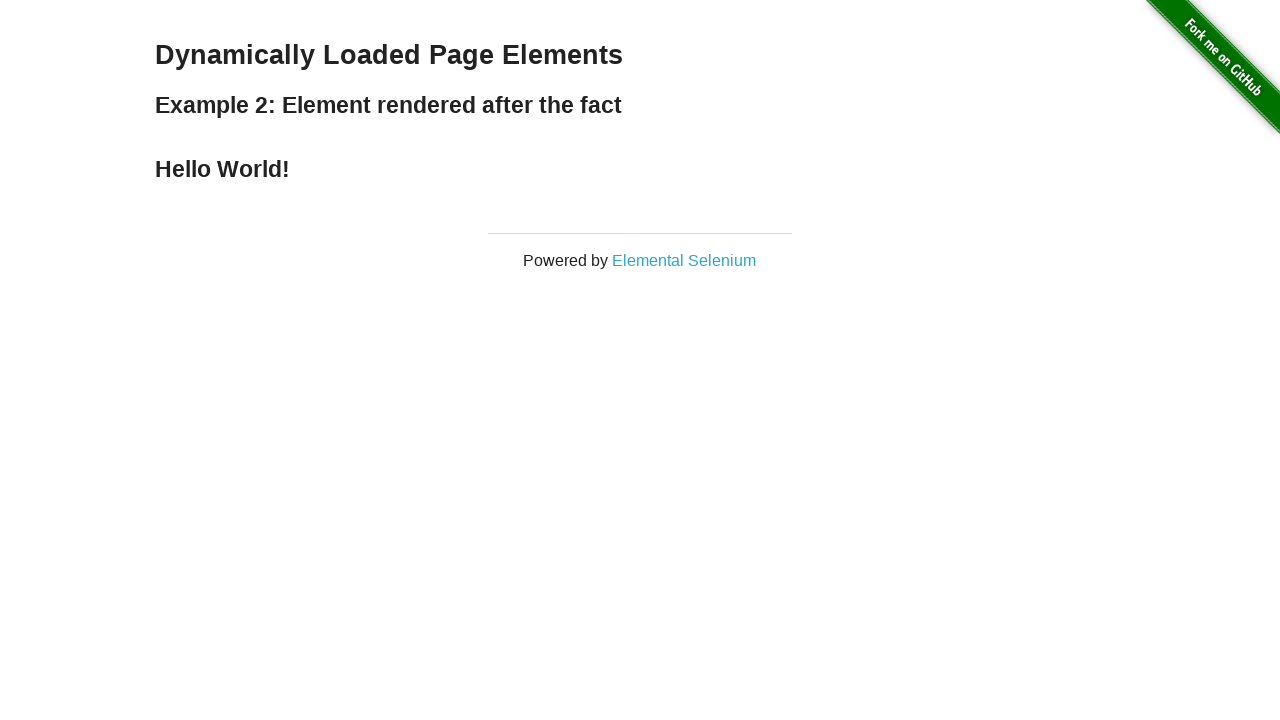

Retrieved text content from finish element
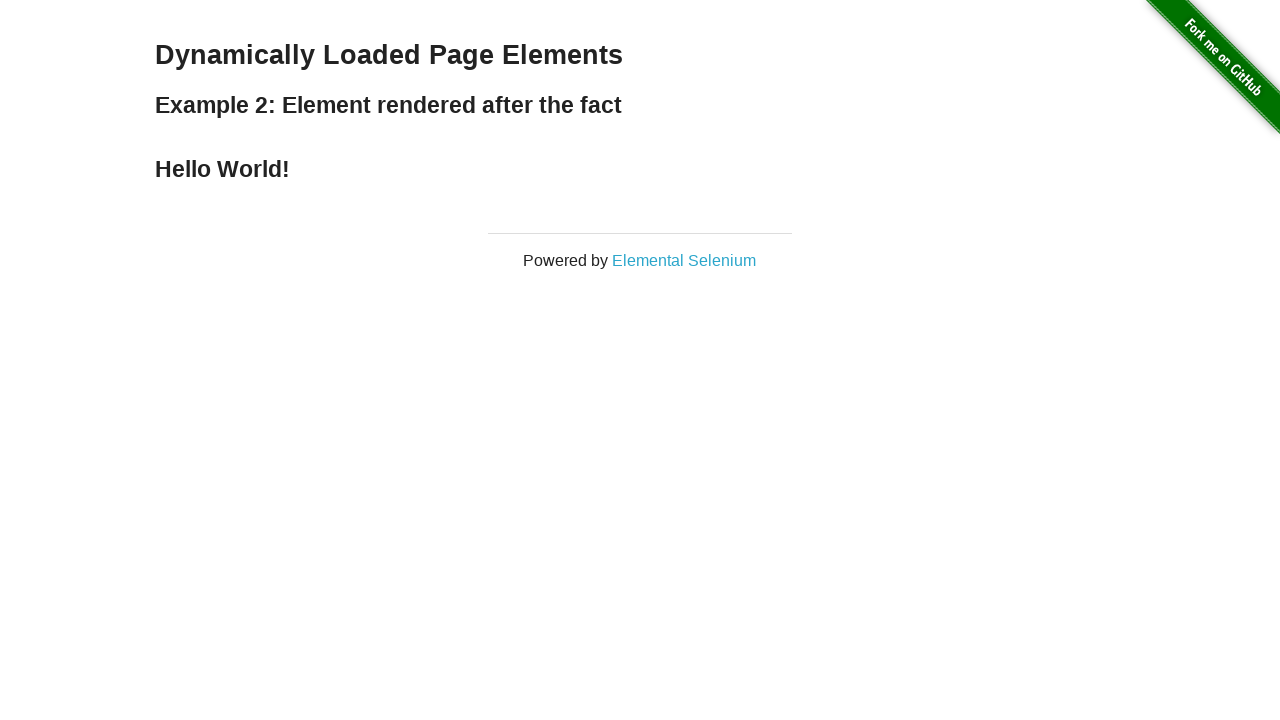

Verified that finish element displays 'Hello World!'
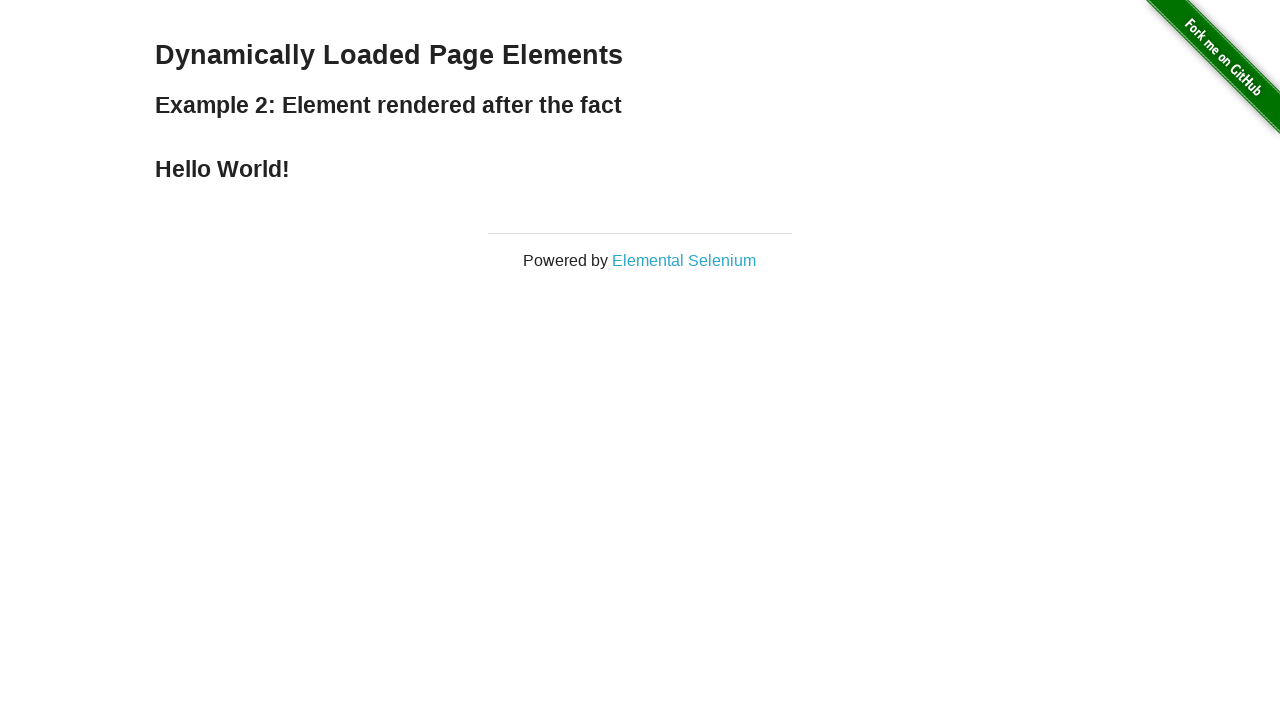

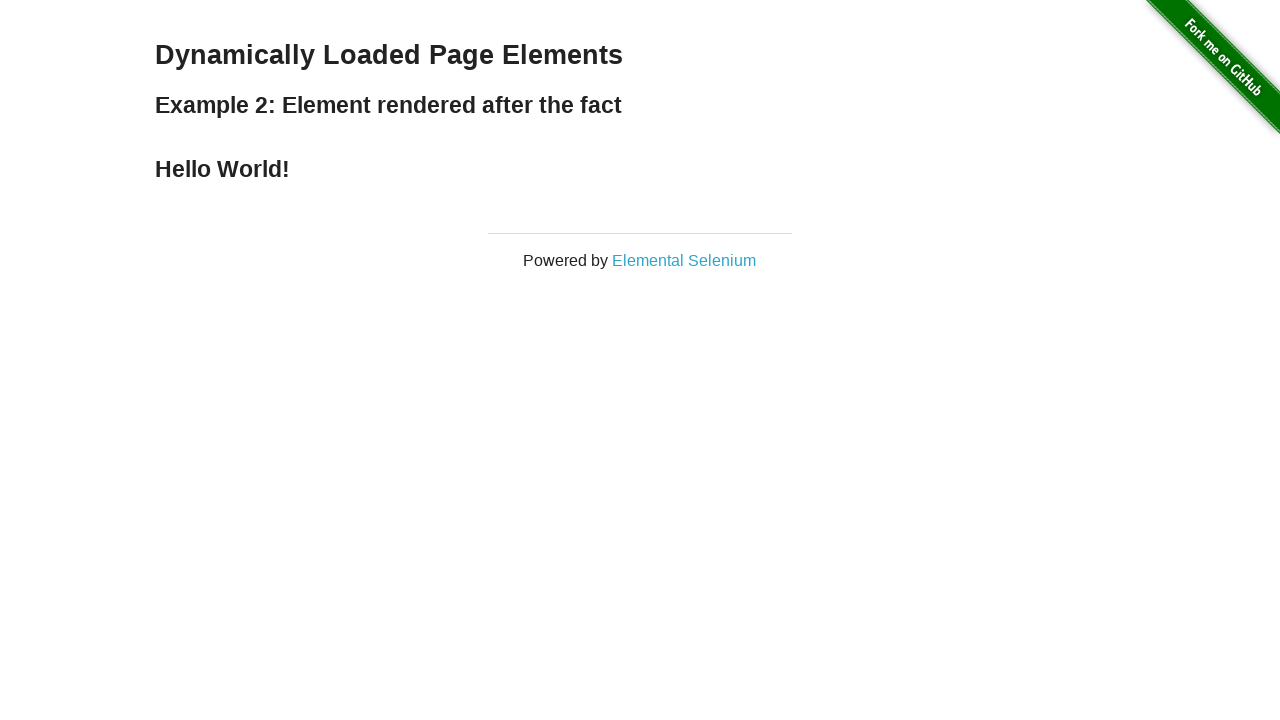